Tests table sorting functionality by clicking on a column header and verifying the data is sorted, then navigates through paginated results to find a specific item ("Rice").

Starting URL: https://rahulshettyacademy.com/seleniumPractise/#/offers

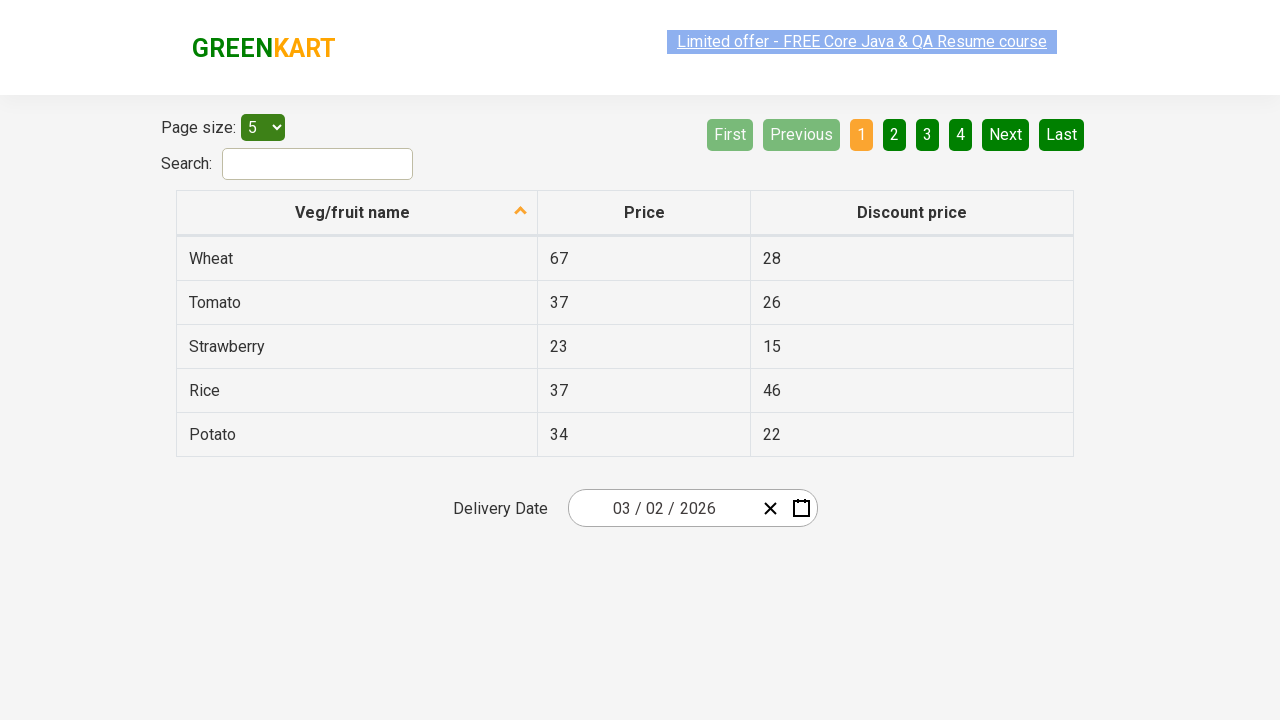

Clicked first column header to sort table at (357, 213) on xpath=//tr/th[1]
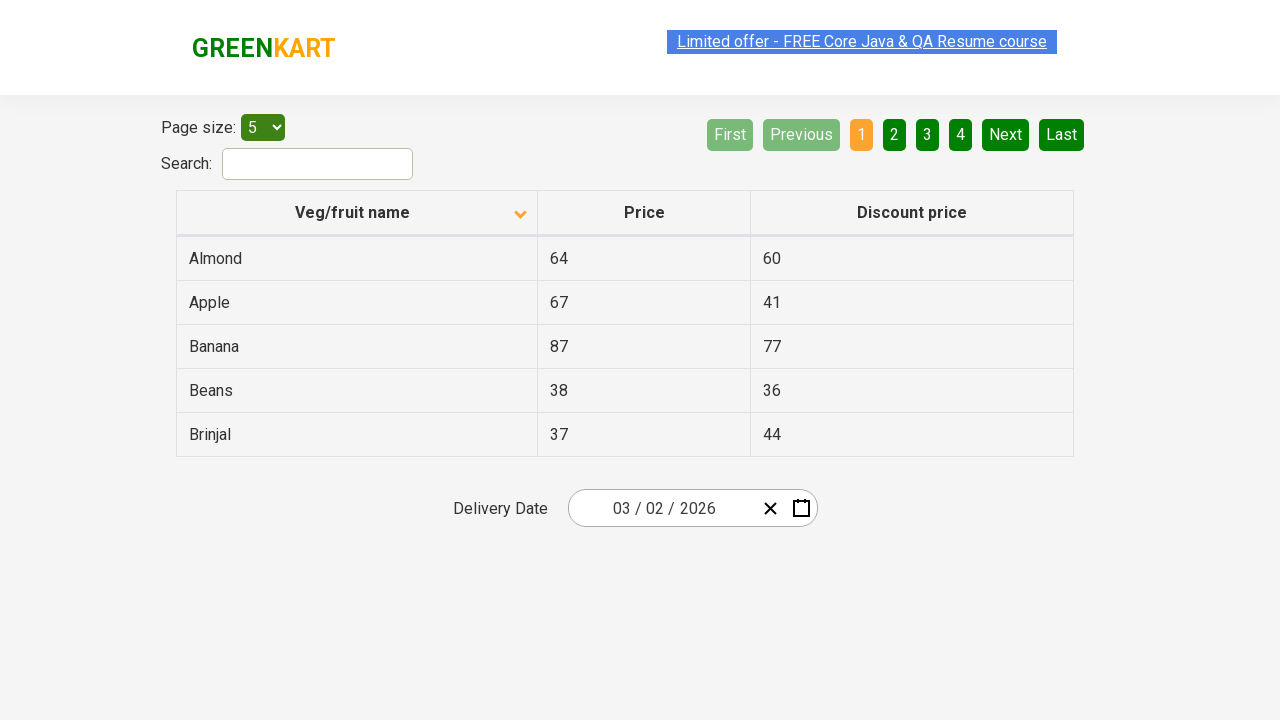

Table rows loaded and visible
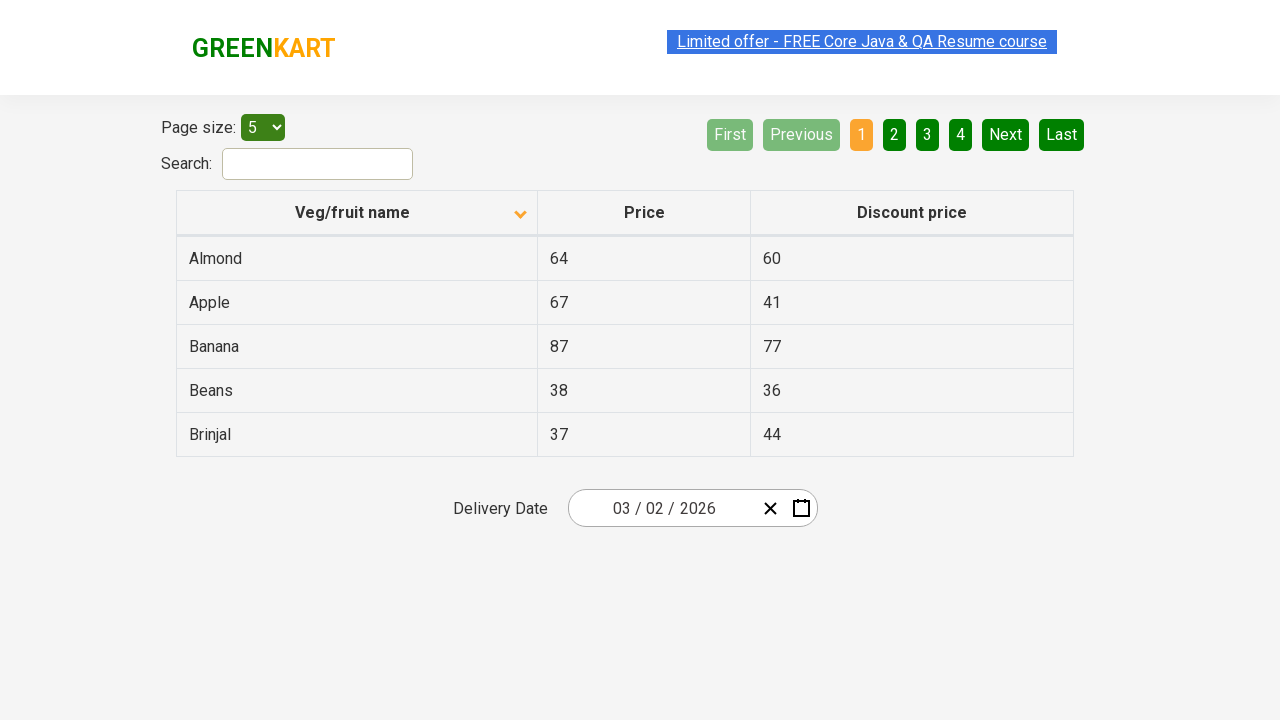

Retrieved all values from first column
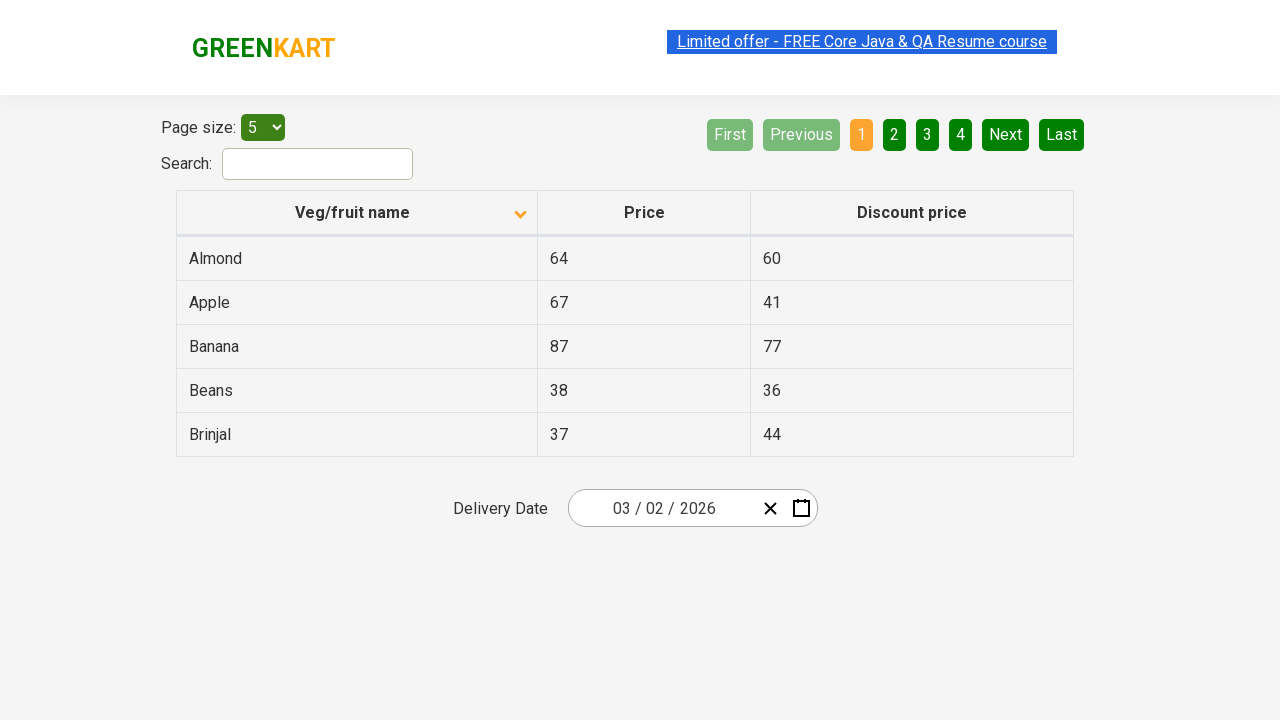

Verified table is sorted in ascending order
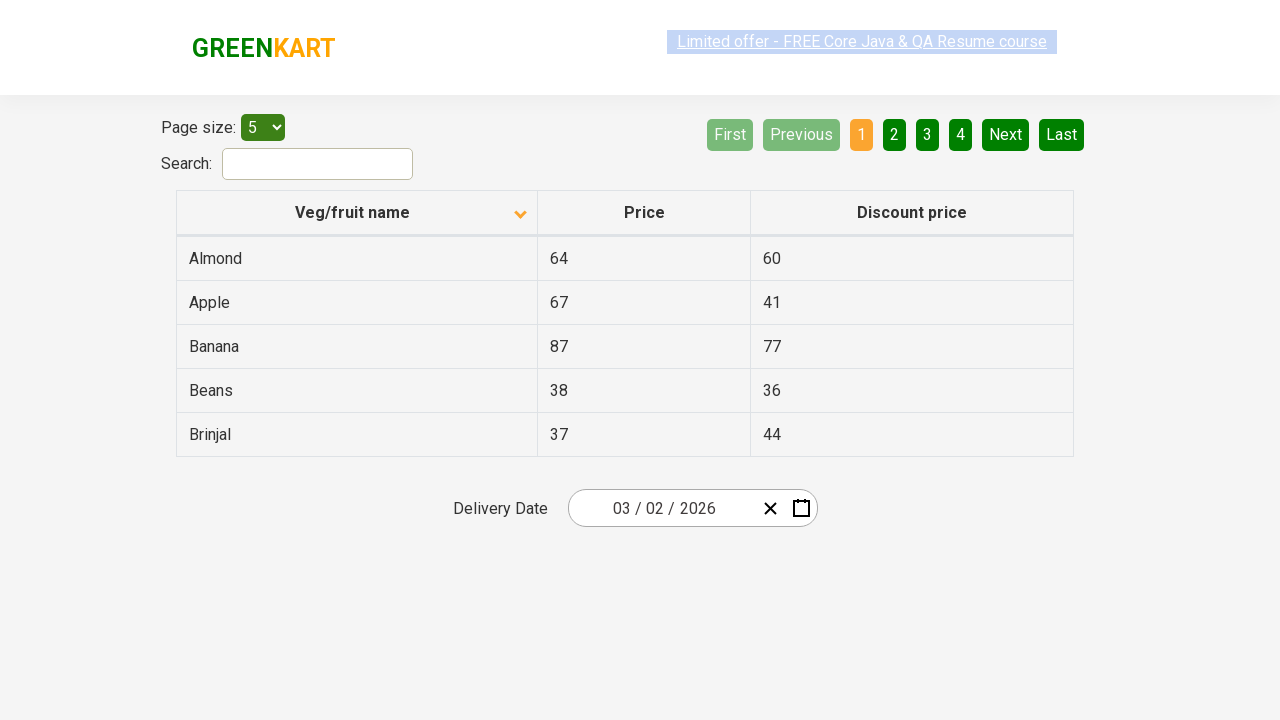

Clicked Next button to navigate to next page at (1006, 134) on [aria-label='Next']
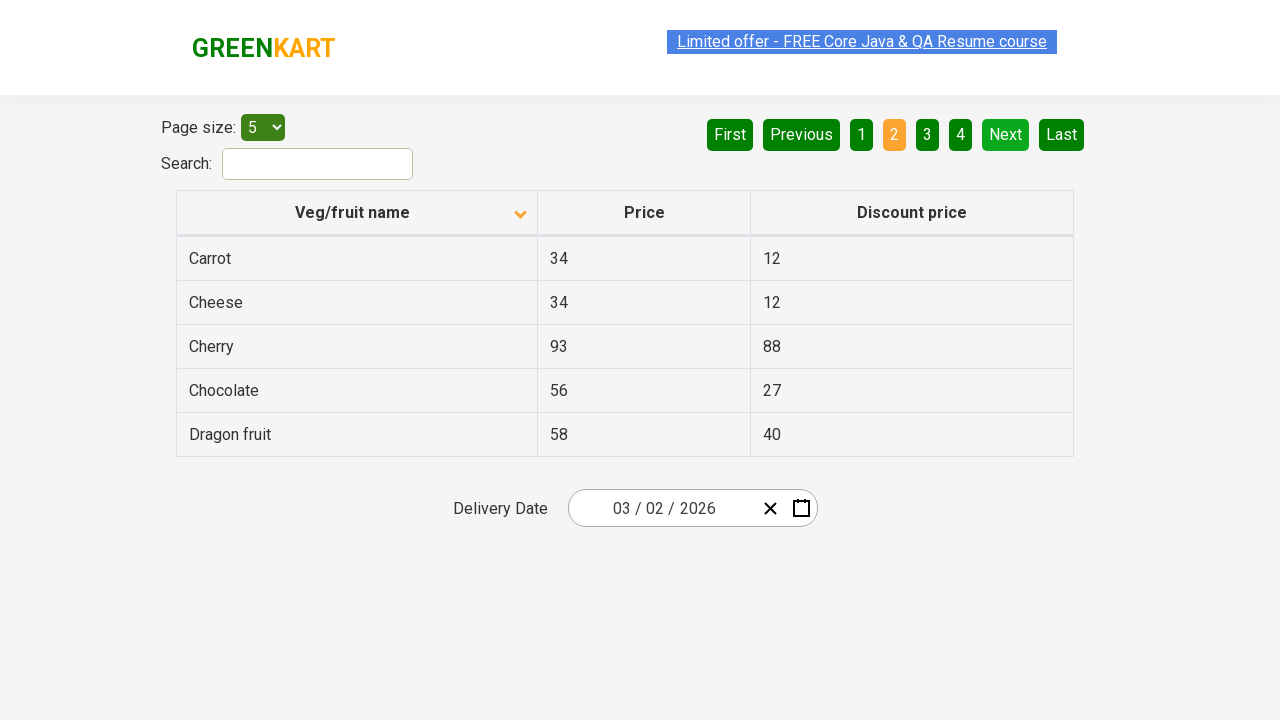

Waited for next page to load
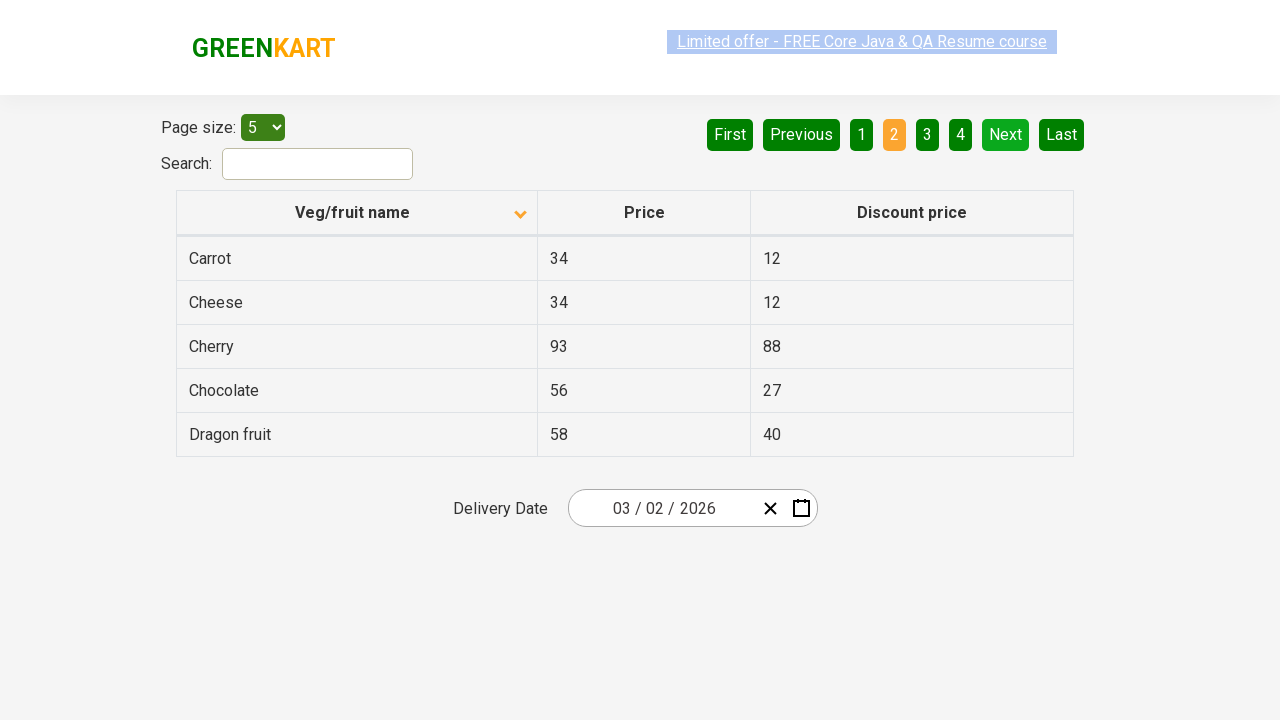

Clicked Next button to navigate to next page at (1006, 134) on [aria-label='Next']
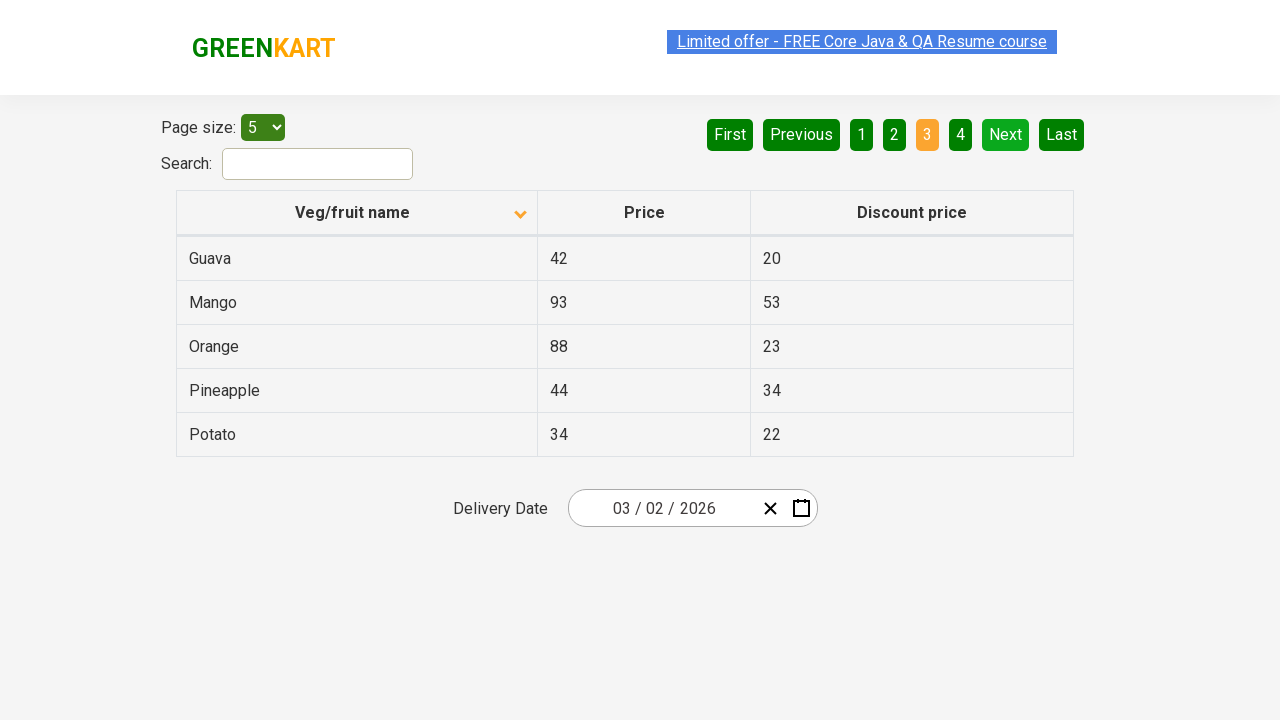

Waited for next page to load
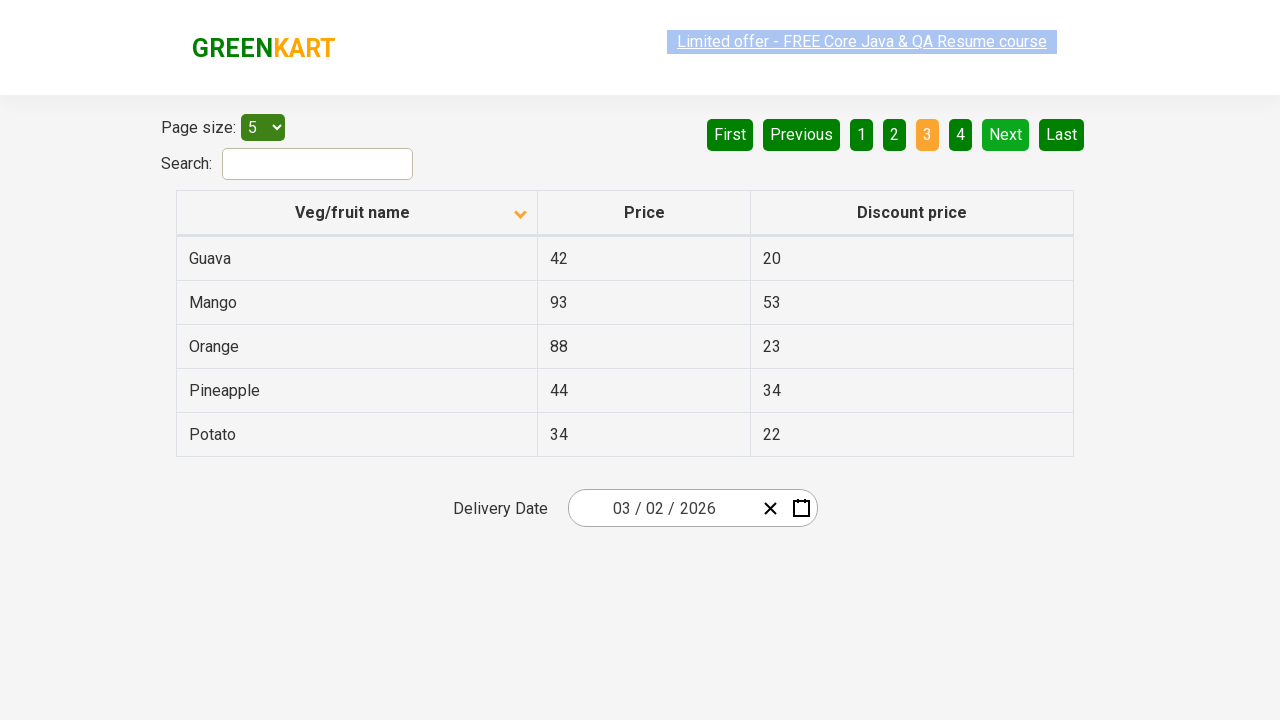

Clicked Next button to navigate to next page at (1006, 134) on [aria-label='Next']
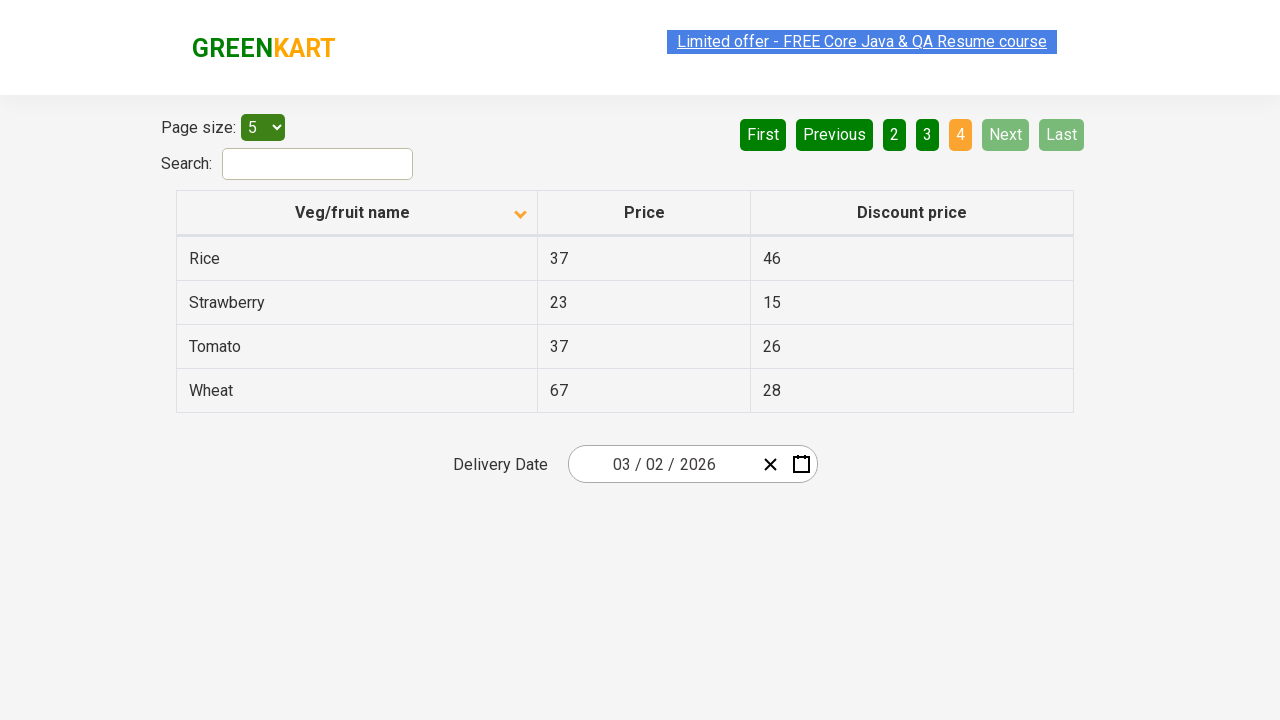

Waited for next page to load
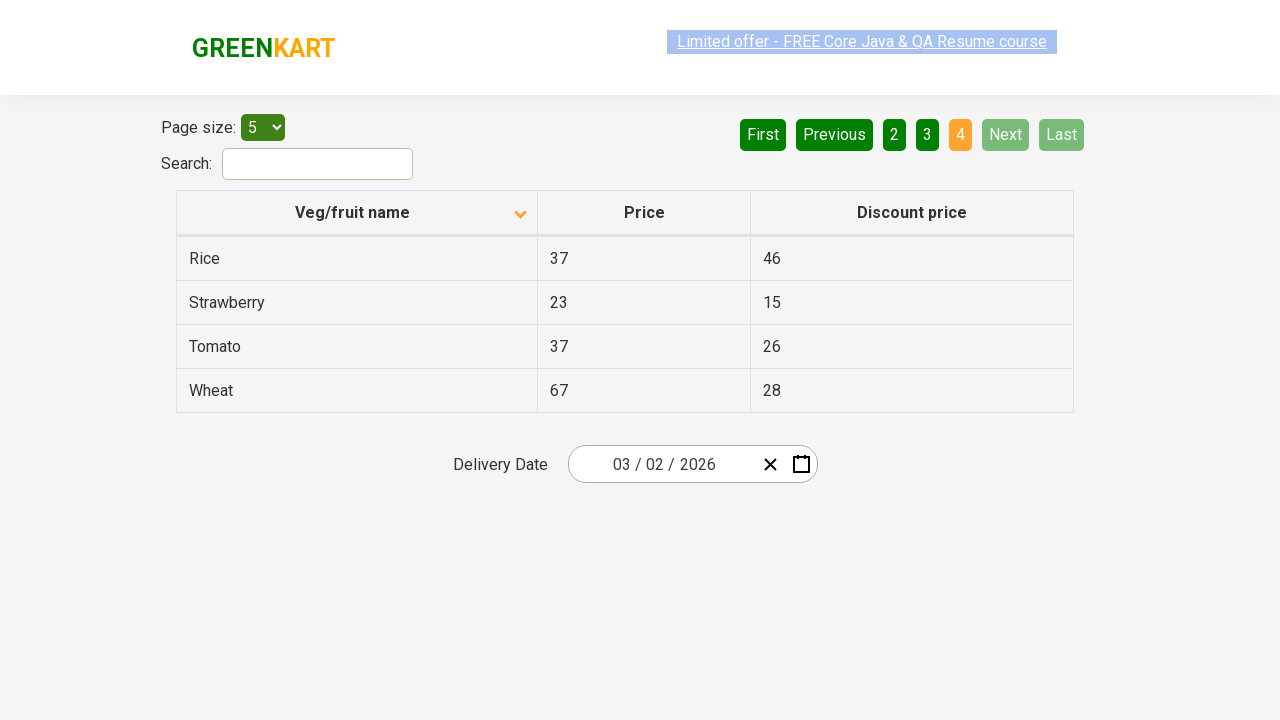

Found 'Rice' with price: 37
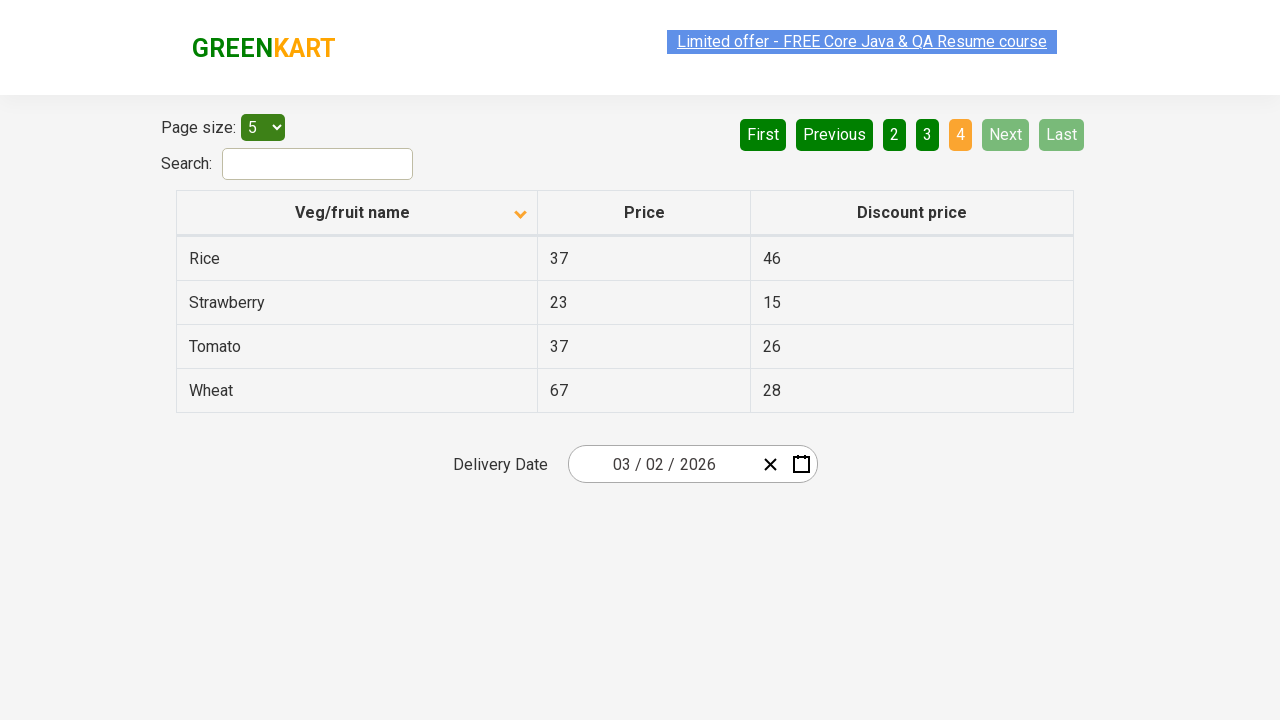

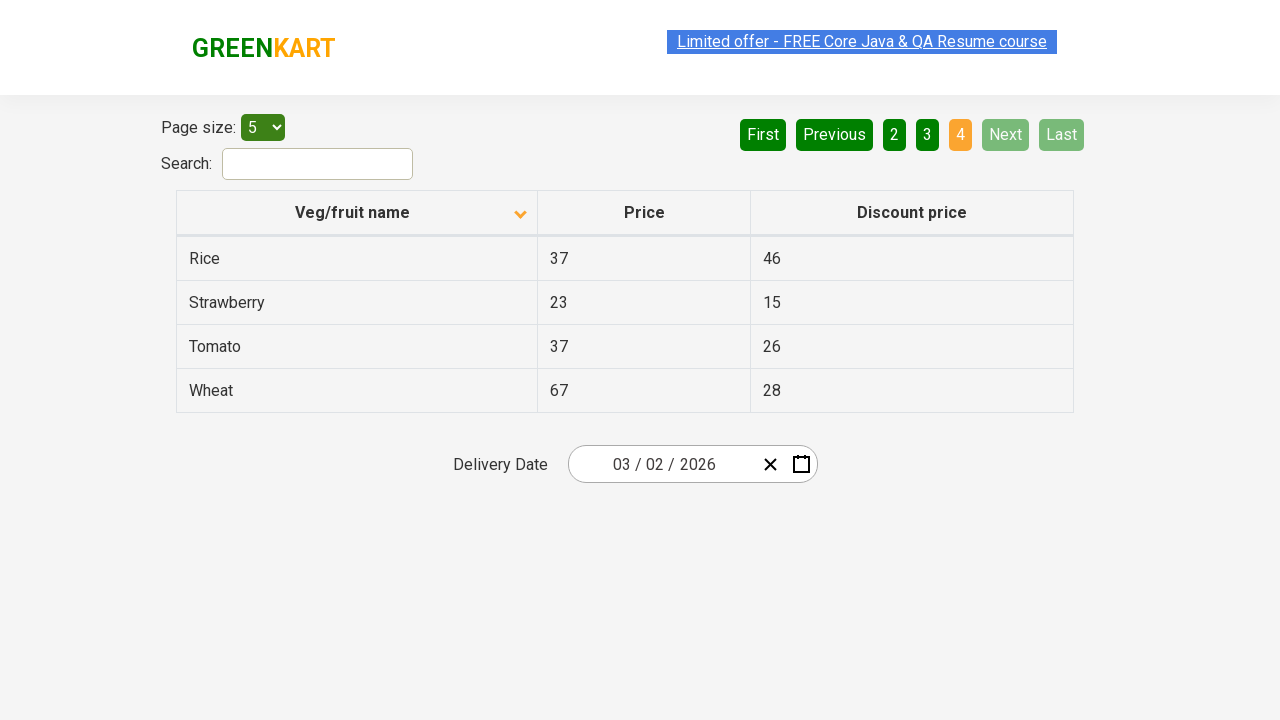